Tests navigation through the site by clicking on Browse Languages menu, then clicking Start menu, and verifying the welcome heading is displayed correctly.

Starting URL: http://www.99-bottles-of-beer.net/

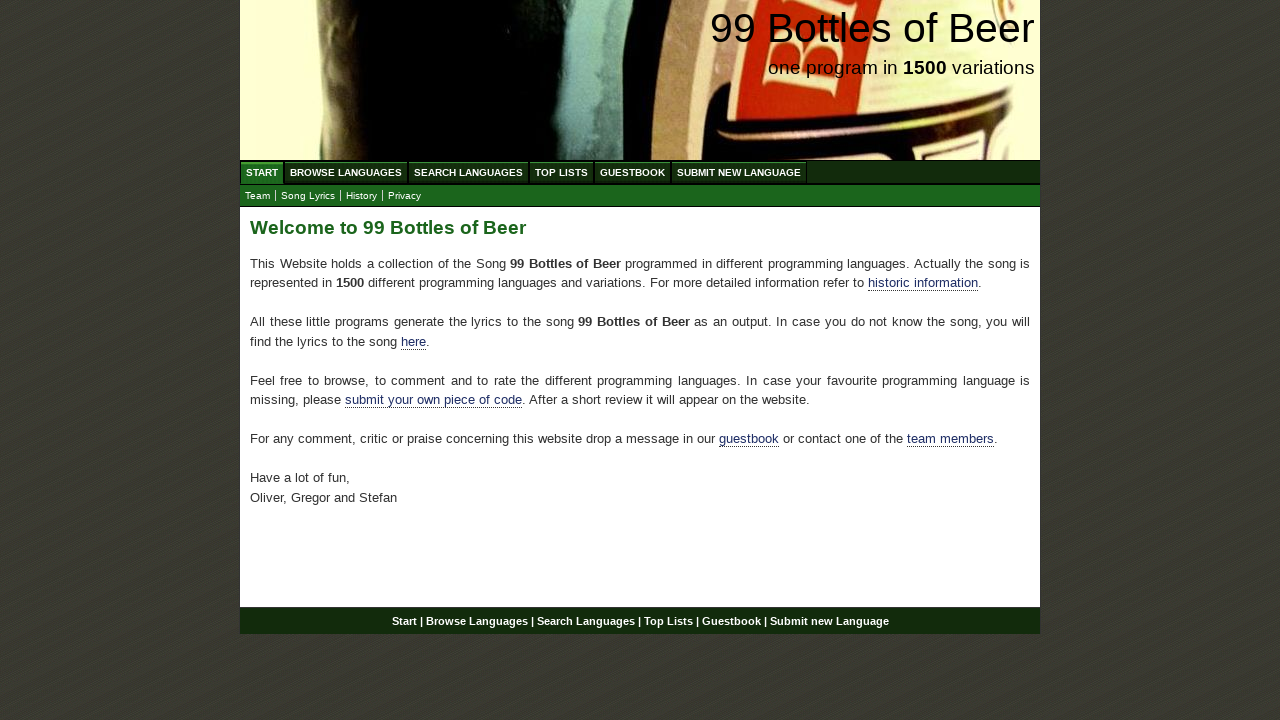

Clicked on Browse Languages menu item at (346, 172) on xpath=//a[@href='/abc.html']
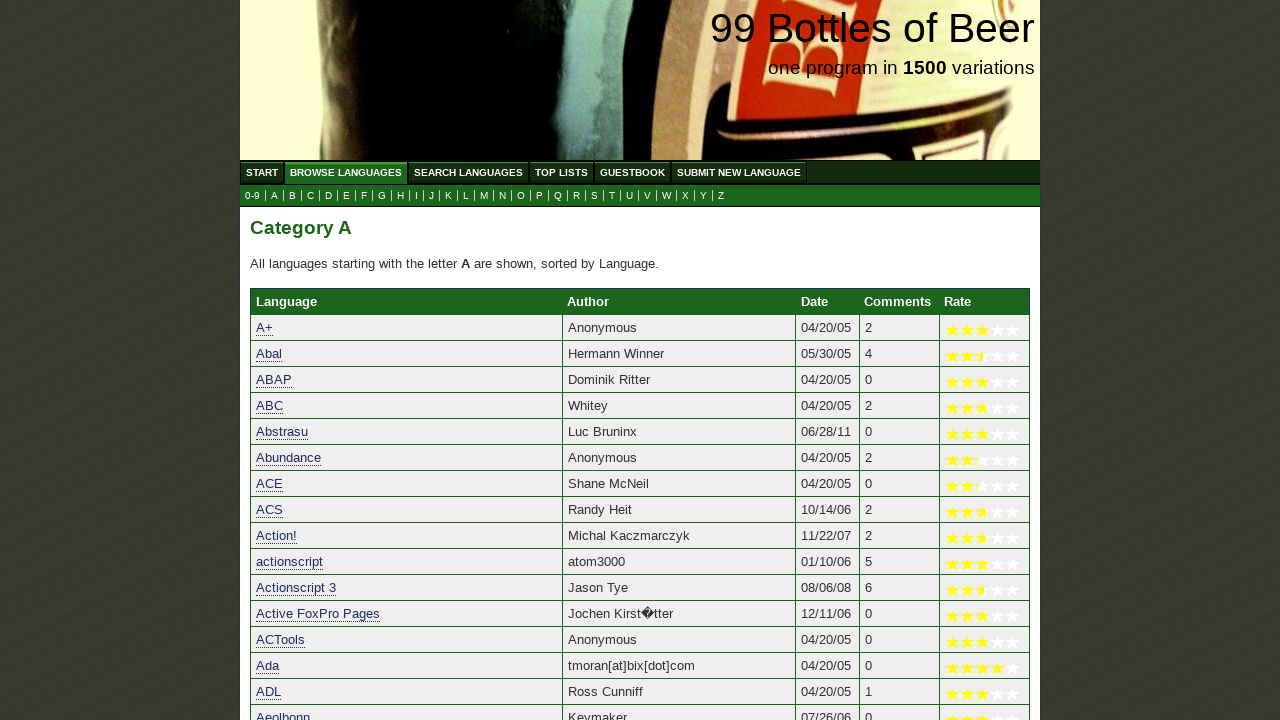

Clicked on Start menu item at (262, 172) on xpath=//a[@href='/']
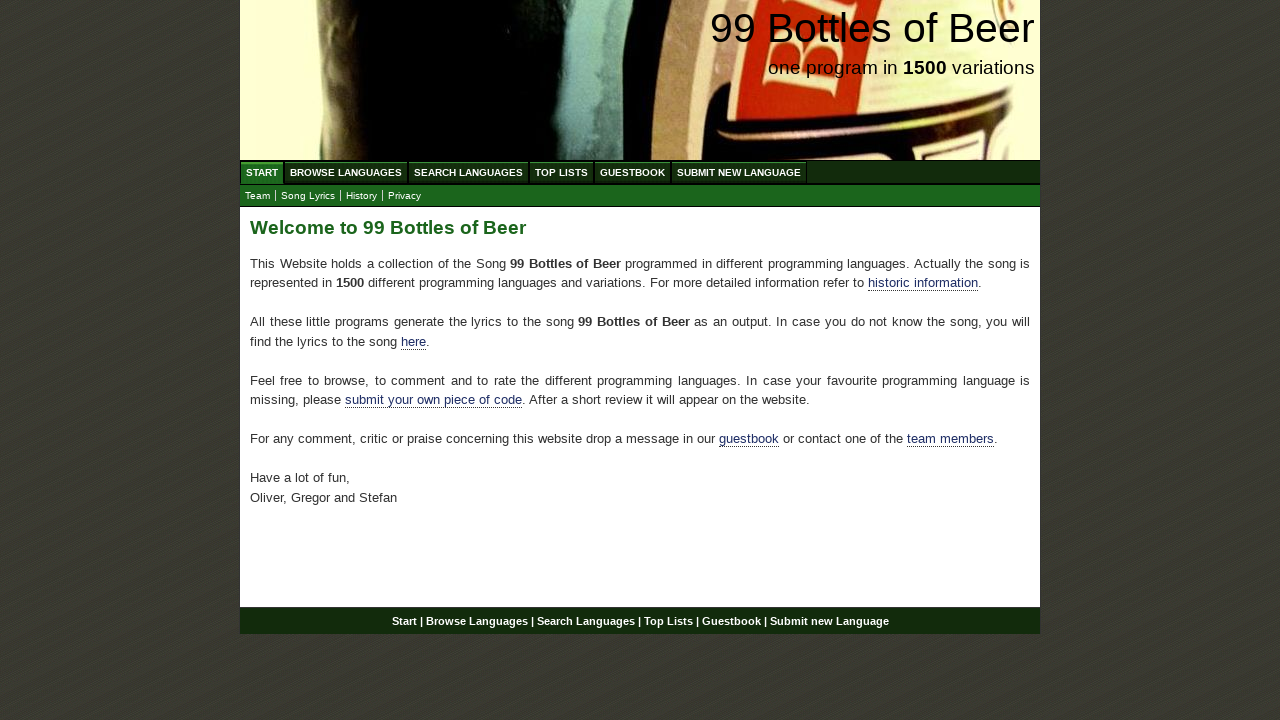

Welcome heading element loaded
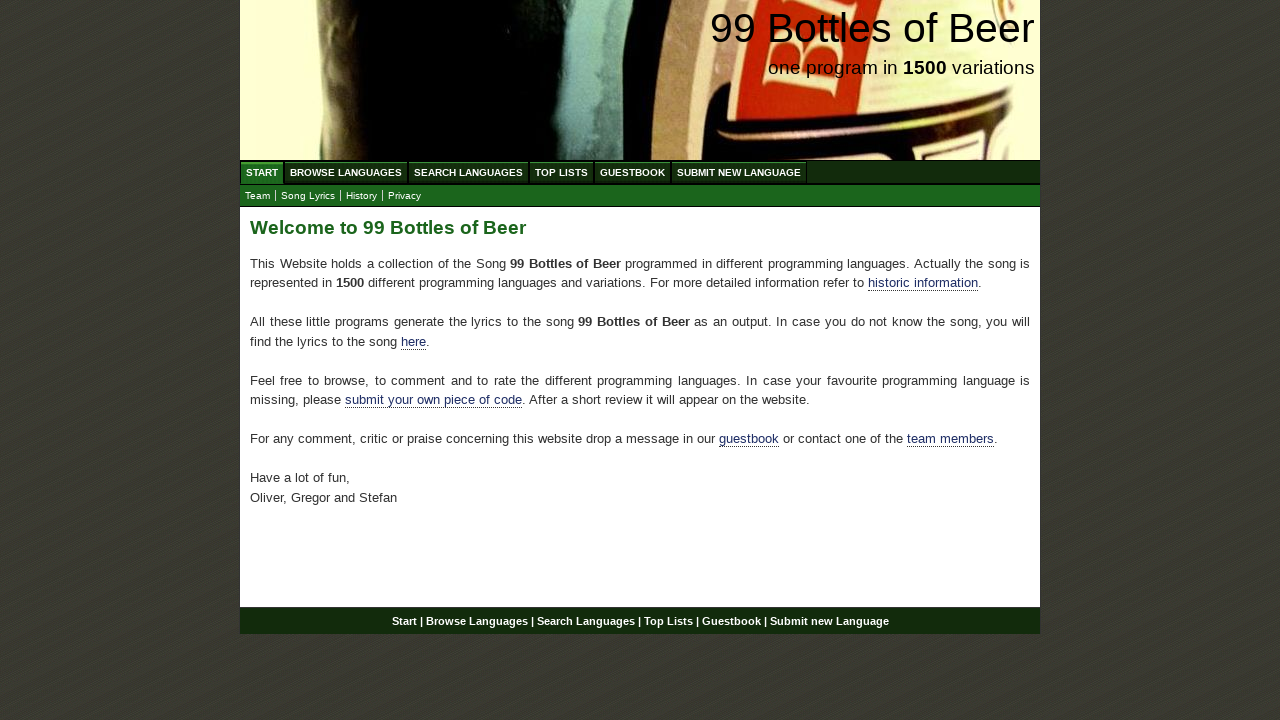

Verified welcome heading text is 'Welcome to 99 Bottles of Beer'
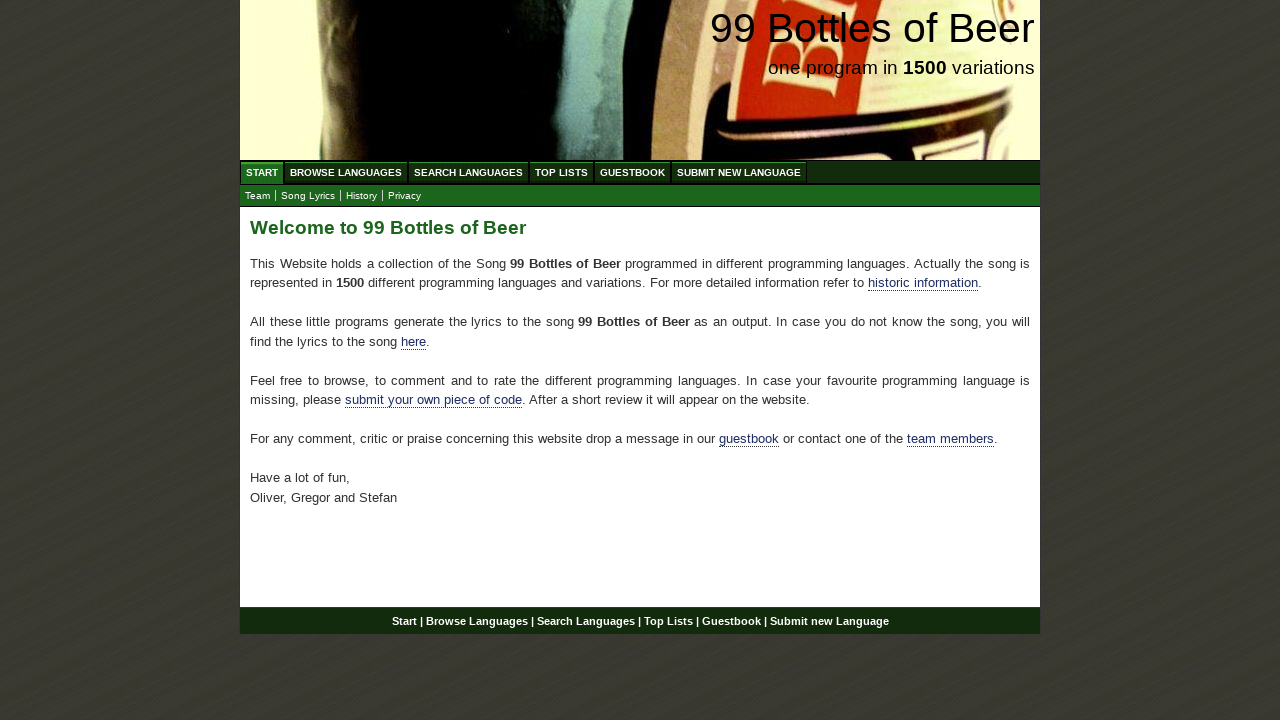

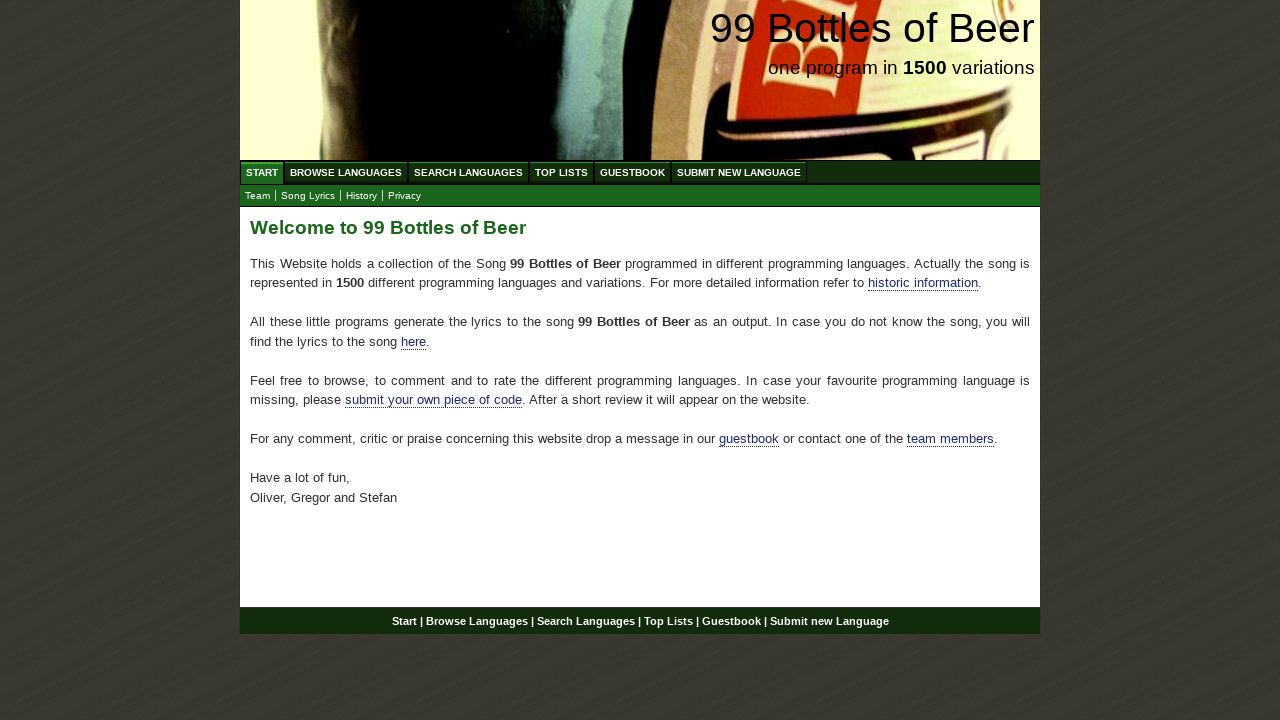